Tests horizontal scrolling functionality on a webpage using JavaScript execution to scroll the page horizontally and then refresh using history.go()

Starting URL: https://www.kwokyinmak.com/

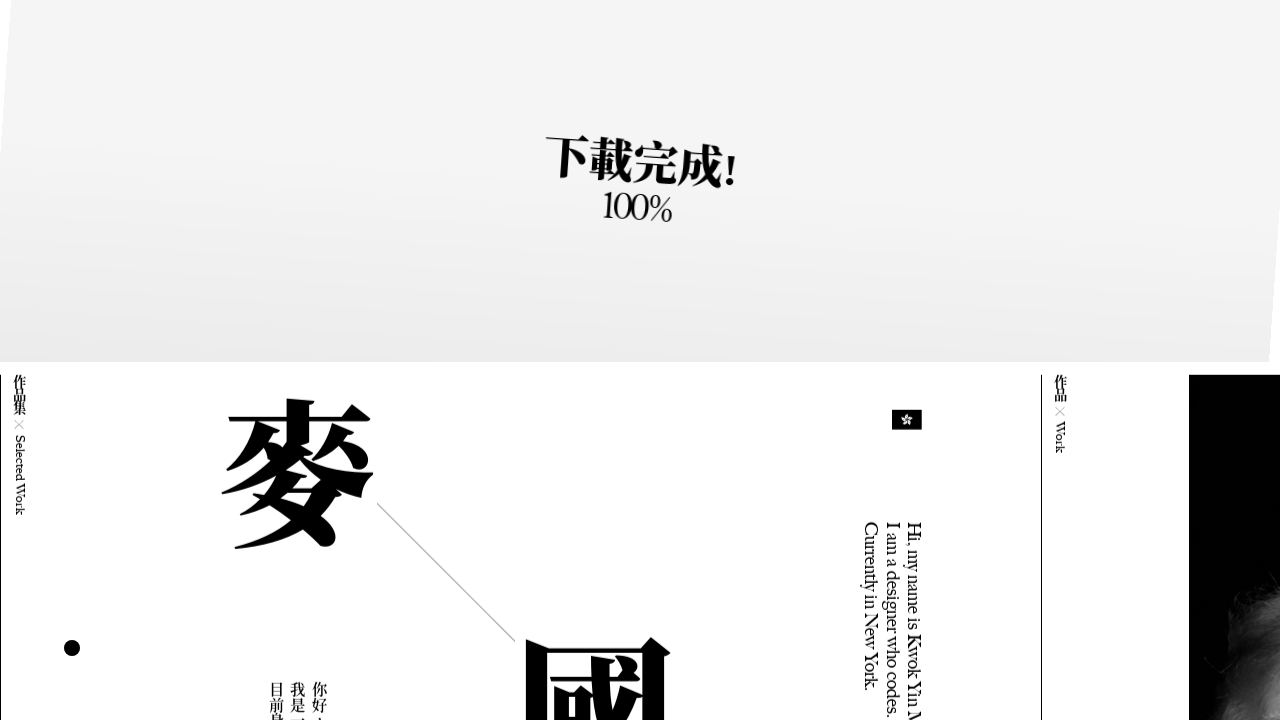

Page loaded with domcontentloaded state
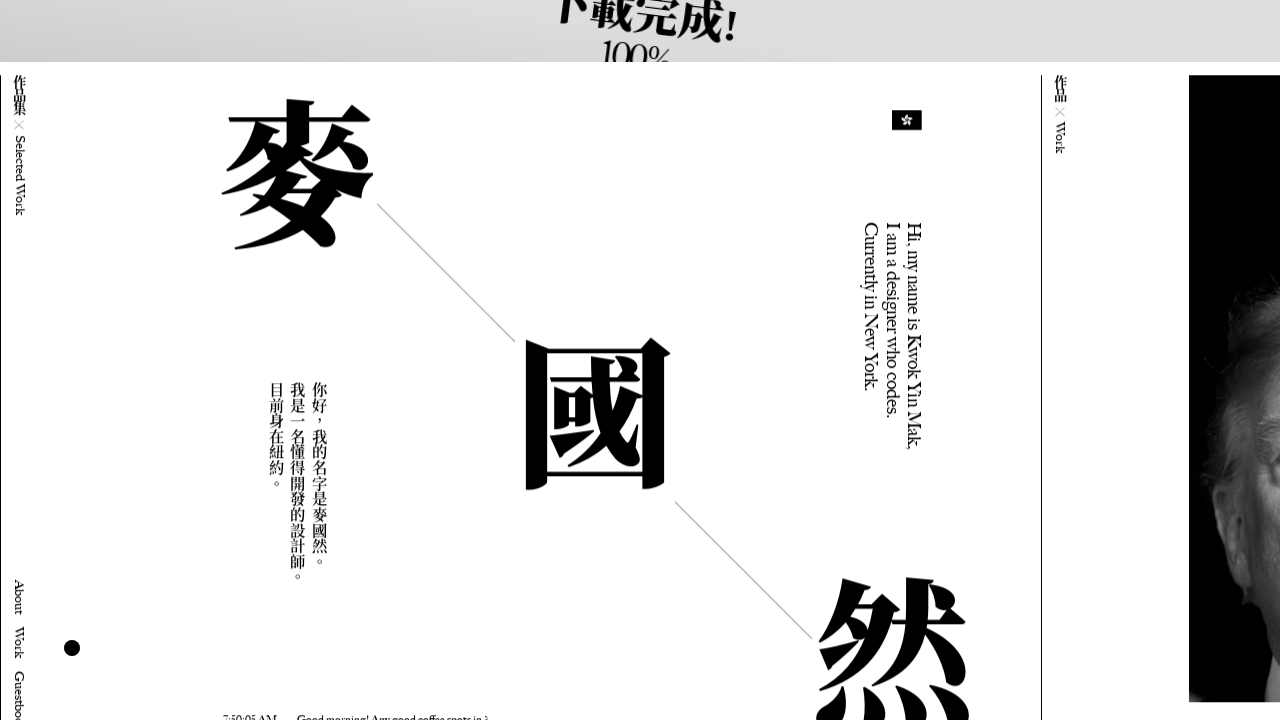

Scrolled horizontally by 2000 pixels using scrollBy
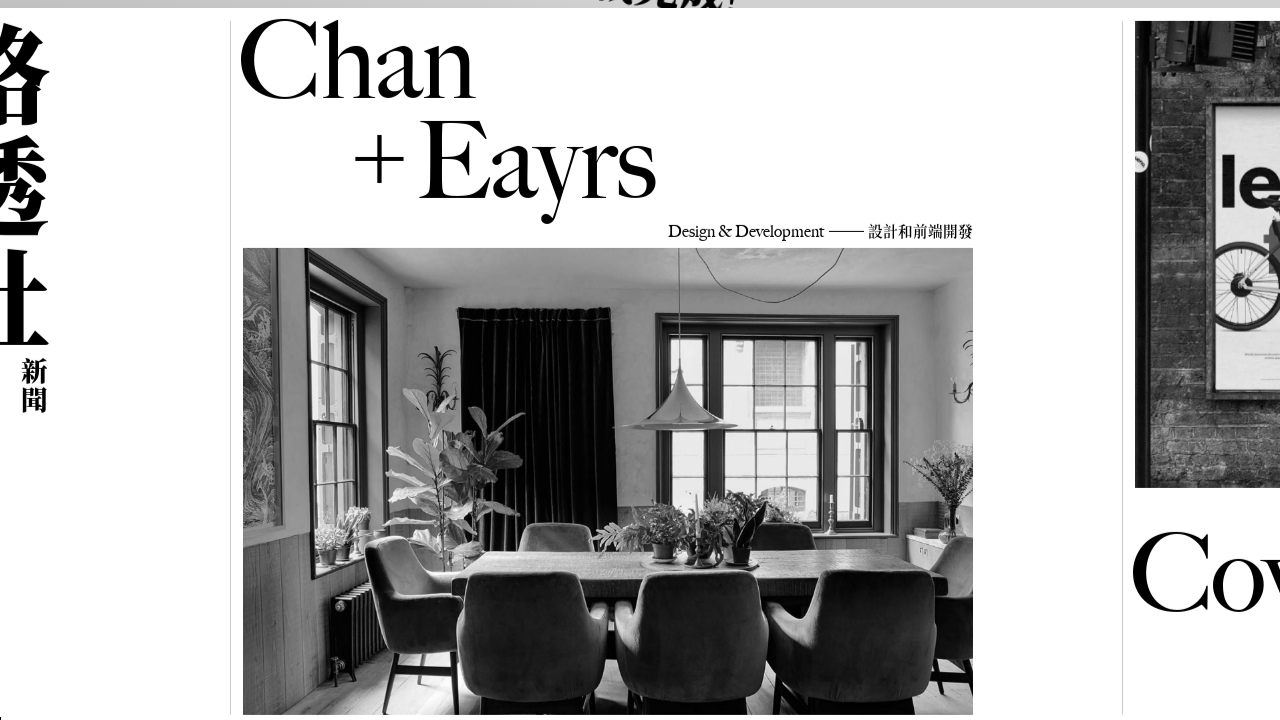

Waited 2 seconds to observe horizontal scroll effect
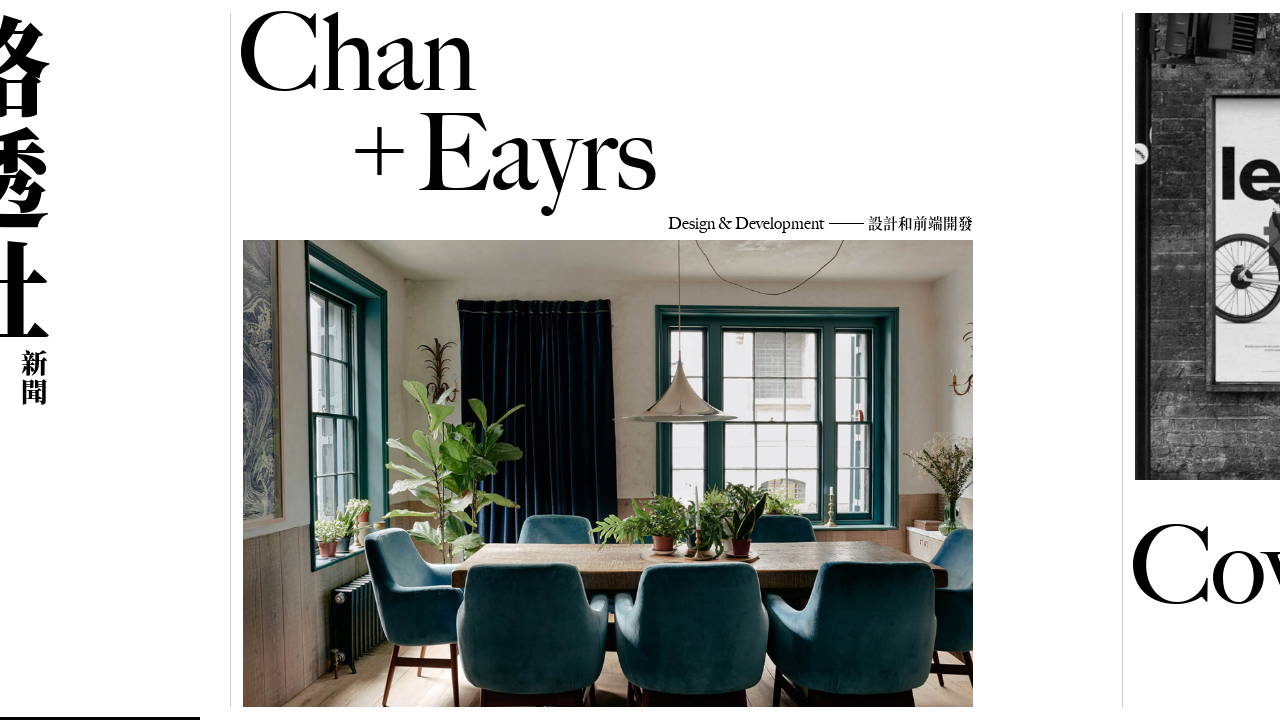

Scrolled to horizontal position 2000 using scrollTo
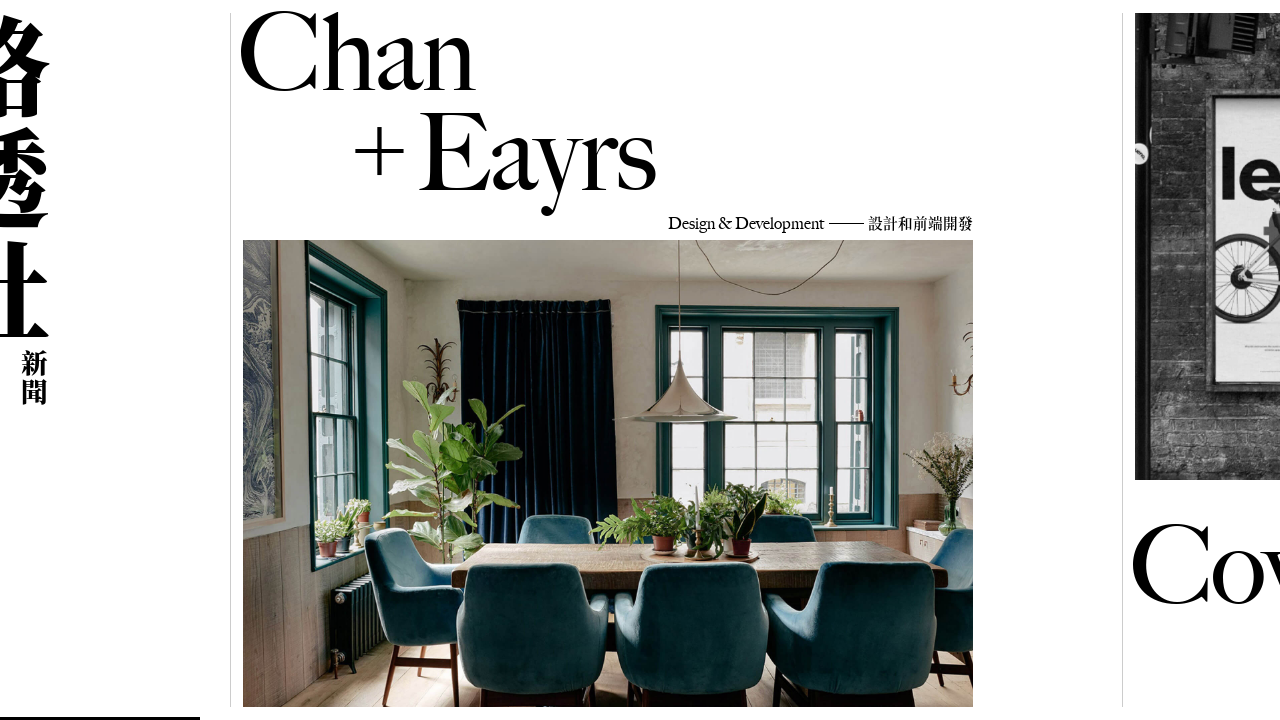

Refreshed page using history.go()
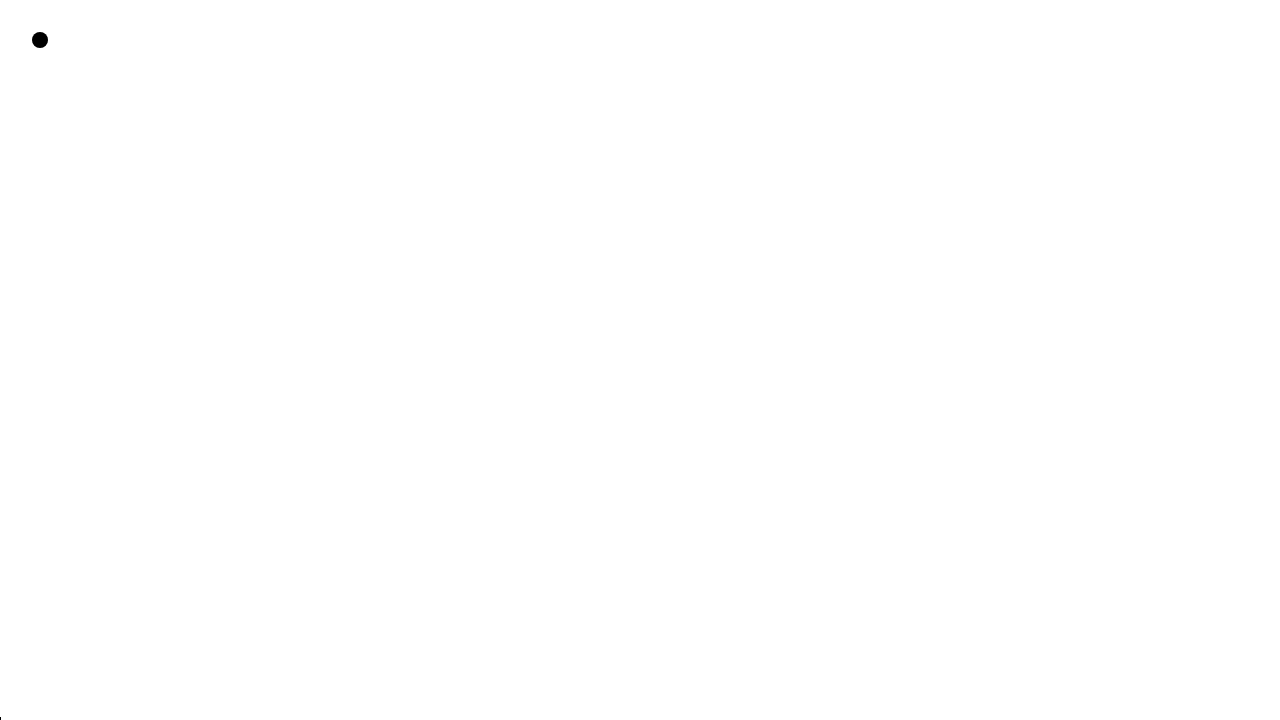

Page reloaded and domcontentloaded state reached
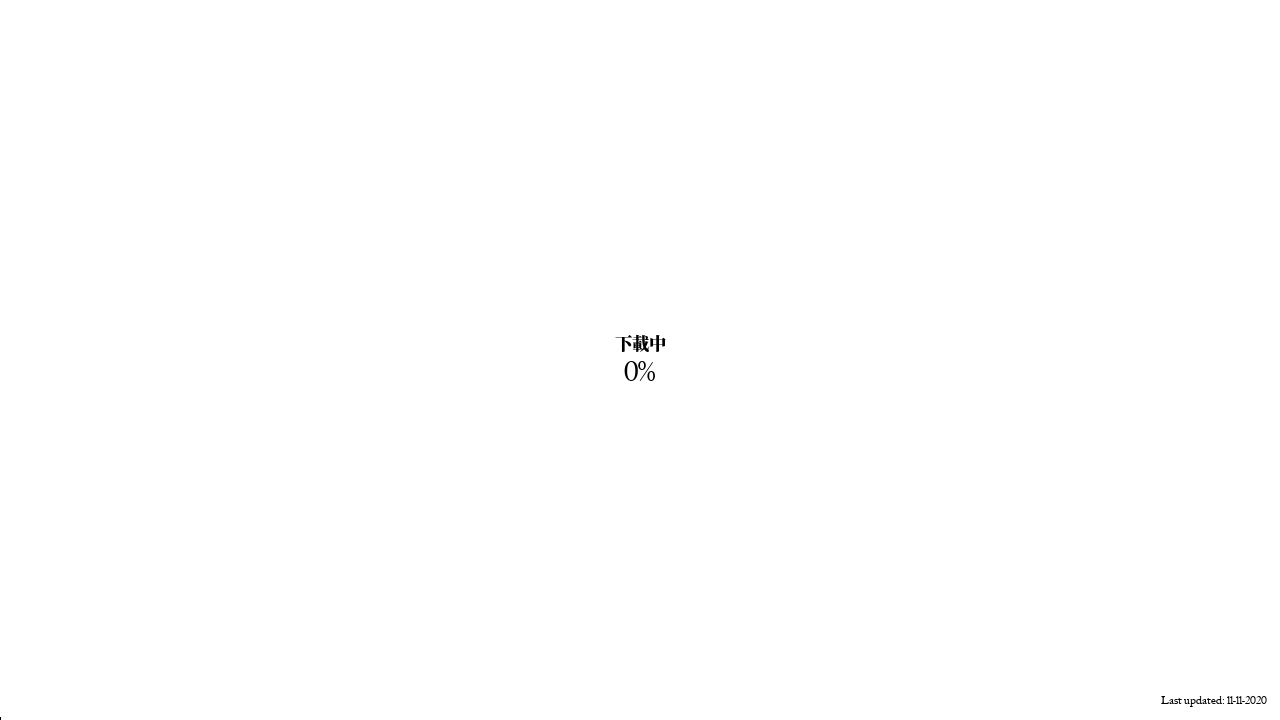

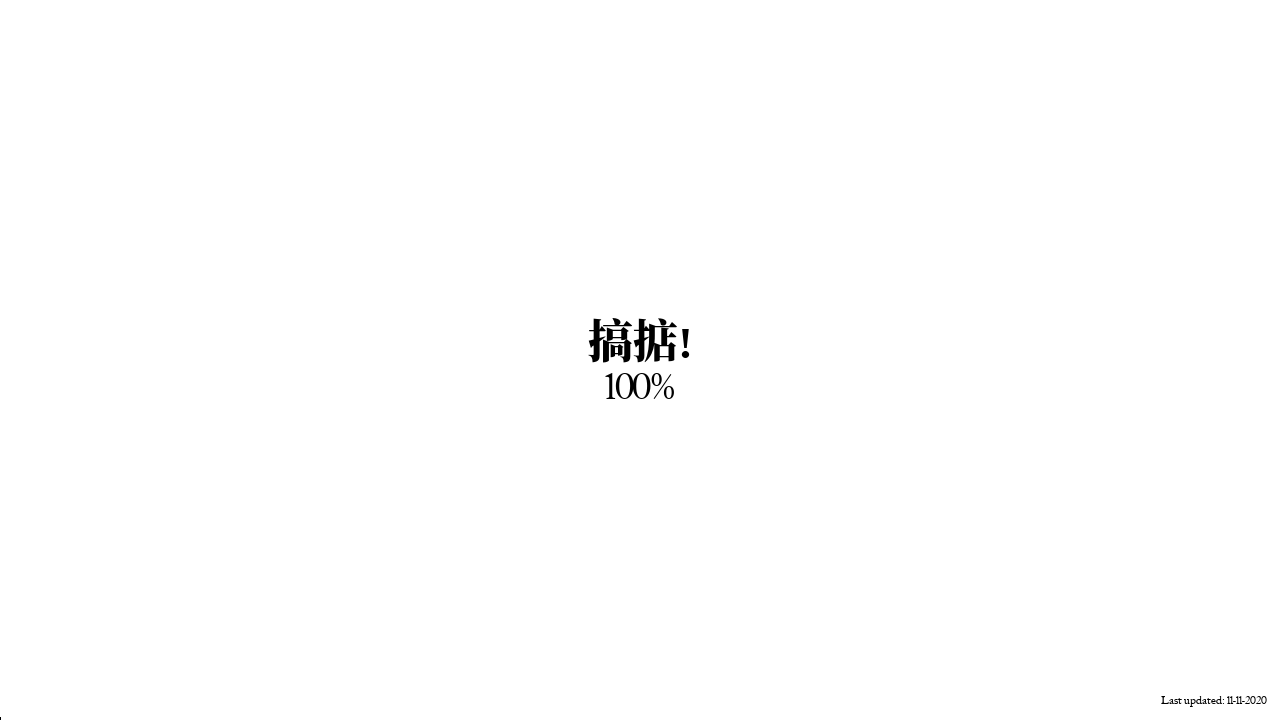